Solves a mathematical challenge by extracting a value from an element's attribute, calculating a result, and submitting the answer along with checkbox and radio button selections

Starting URL: http://suninjuly.github.io/get_attribute.html

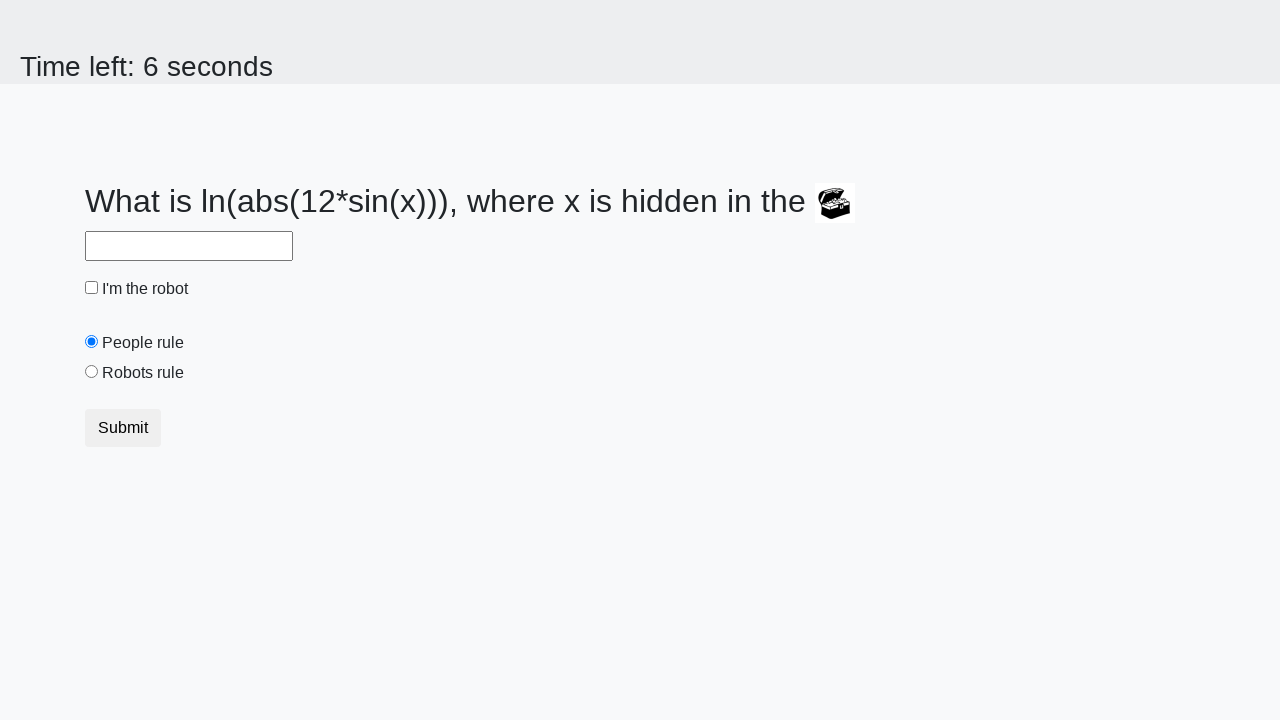

Located the treasure element
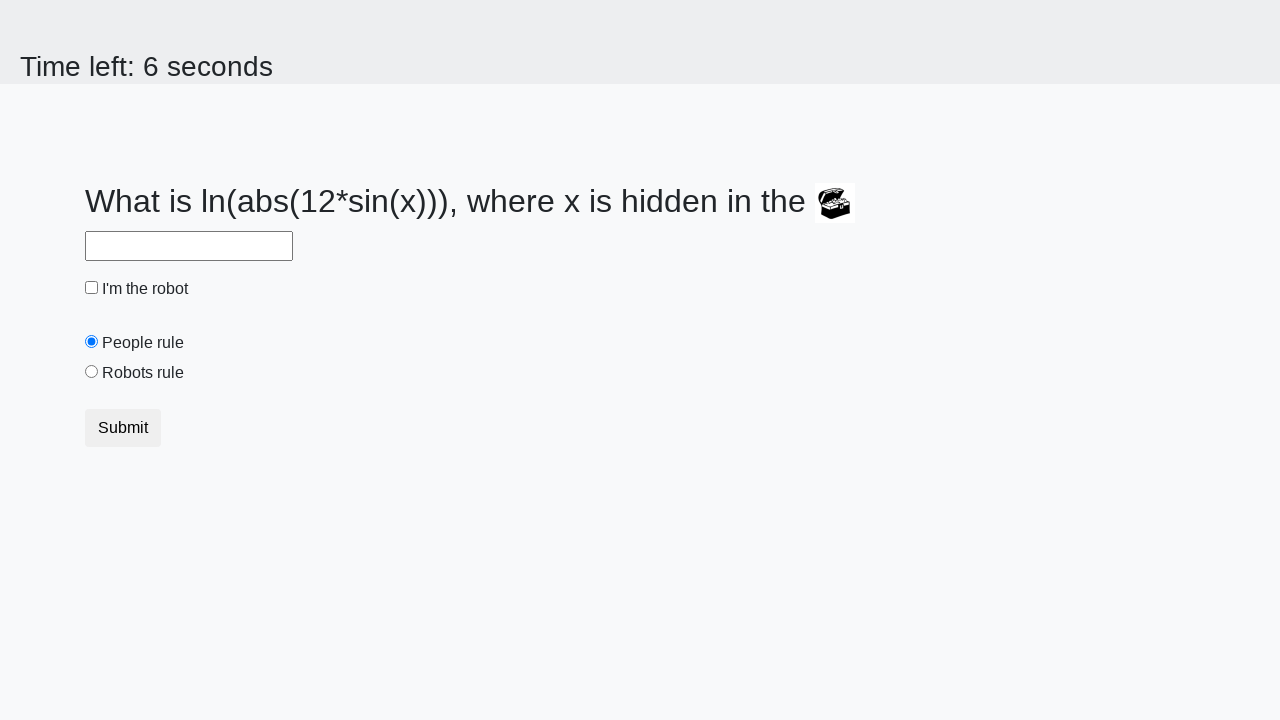

Extracted valuex attribute from treasure element: 250
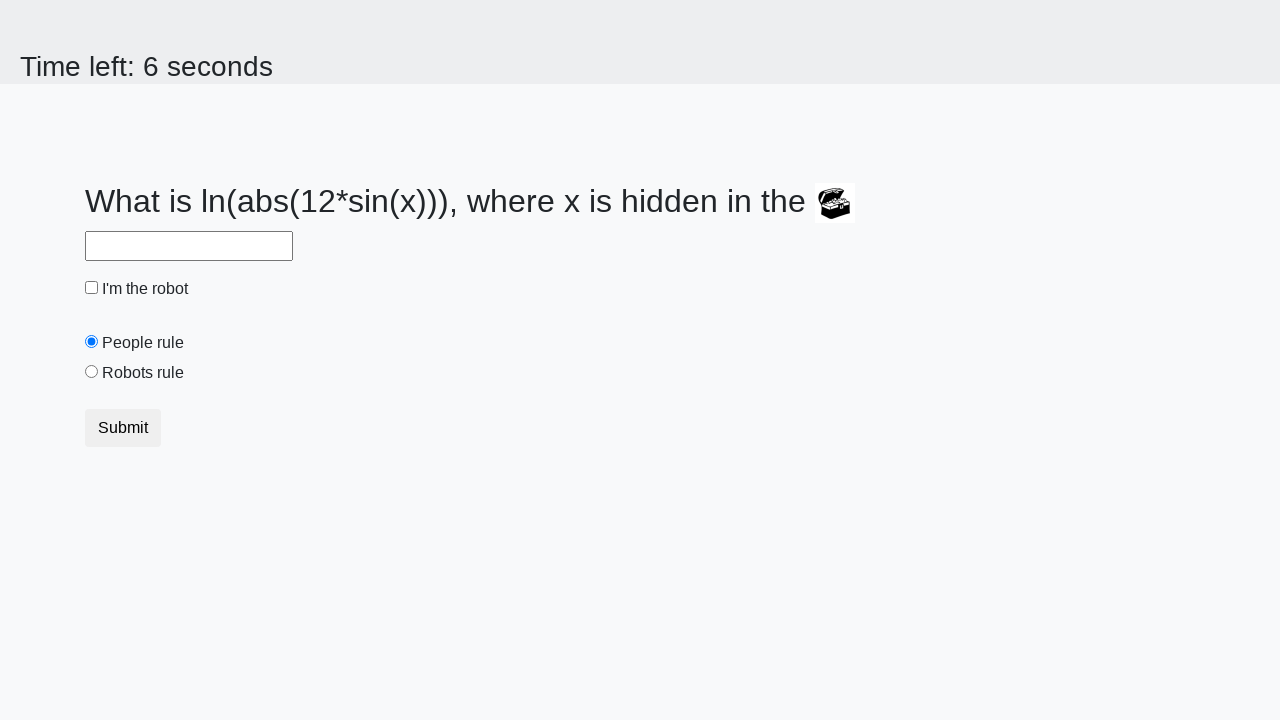

Calculated result using mathematical formula: 2.45499164424165
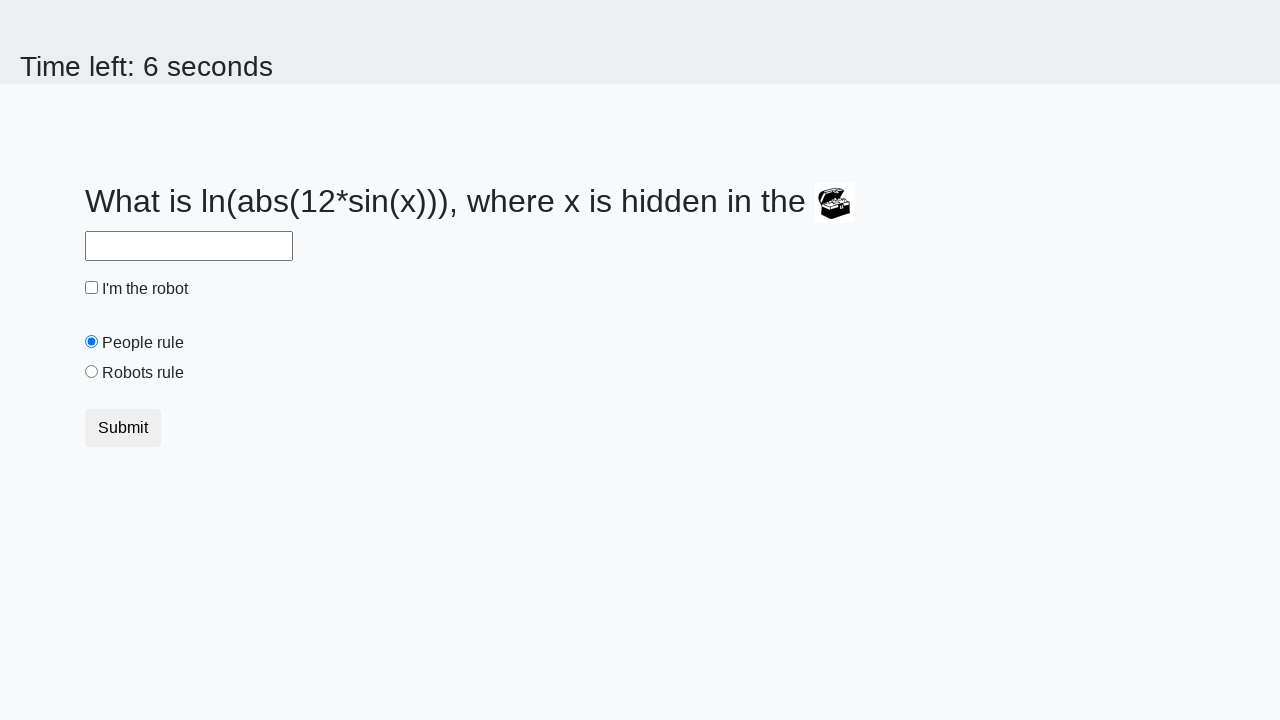

Filled answer field with calculated value: 2.45499164424165 on #answer
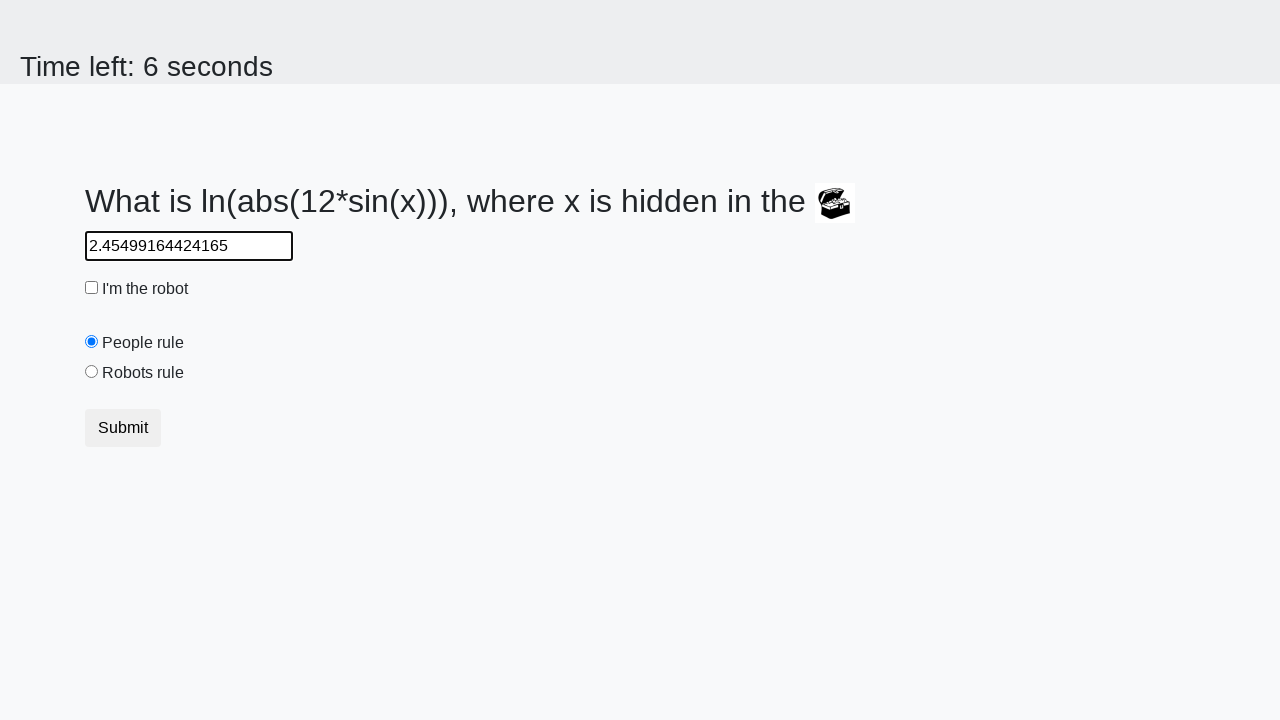

Checked the 'I'm the robot' checkbox at (92, 288) on #robotCheckbox
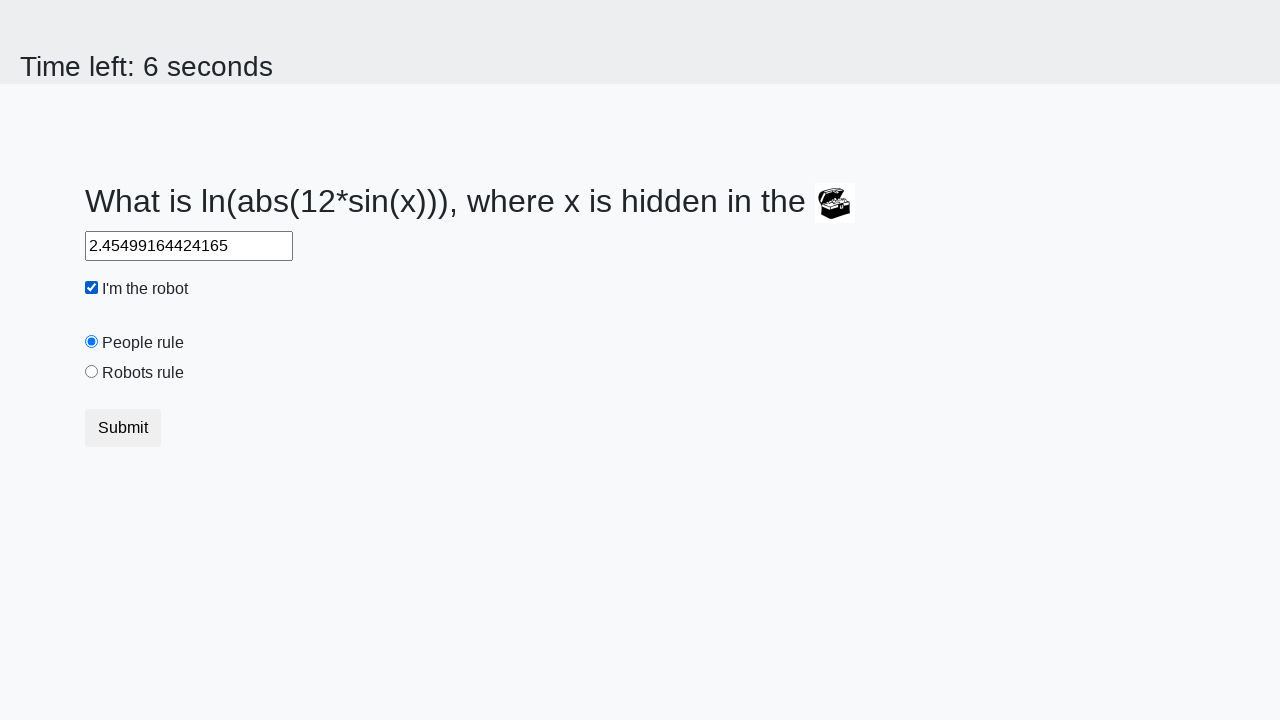

Selected the 'Robots rule!' radio button at (92, 372) on [value='robots']
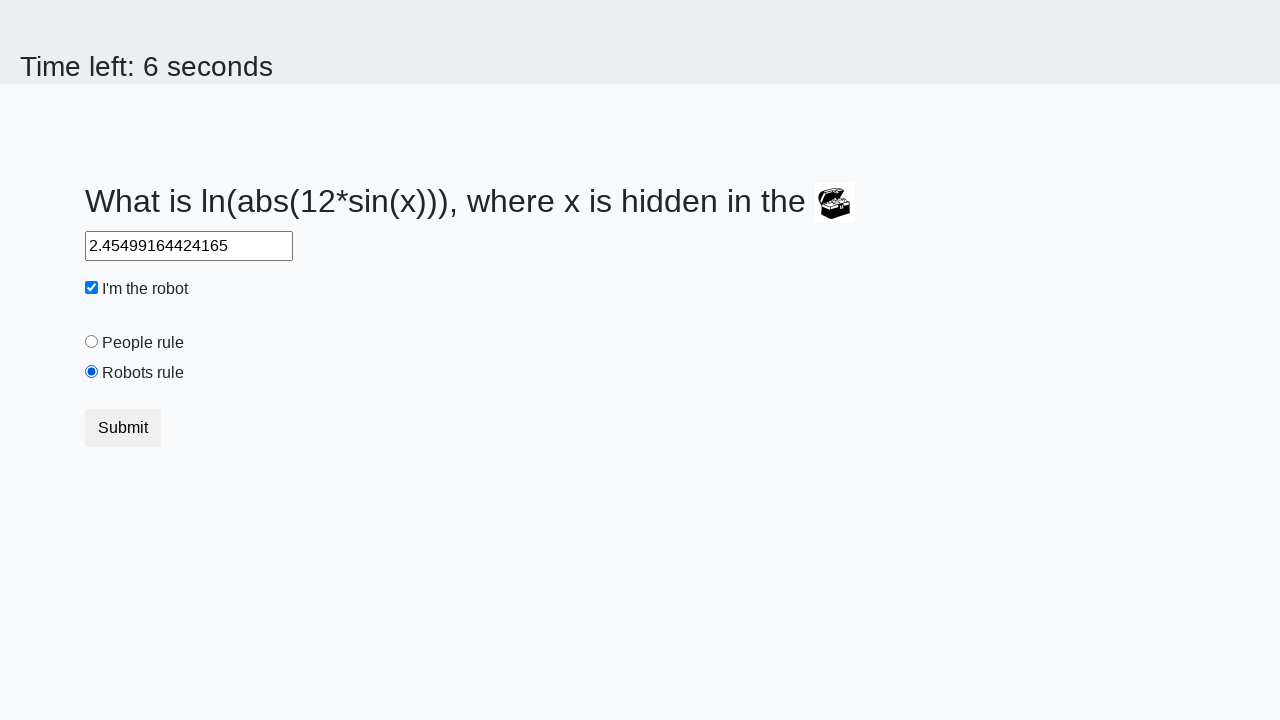

Clicked submit button to submit the form at (123, 428) on [type='submit']
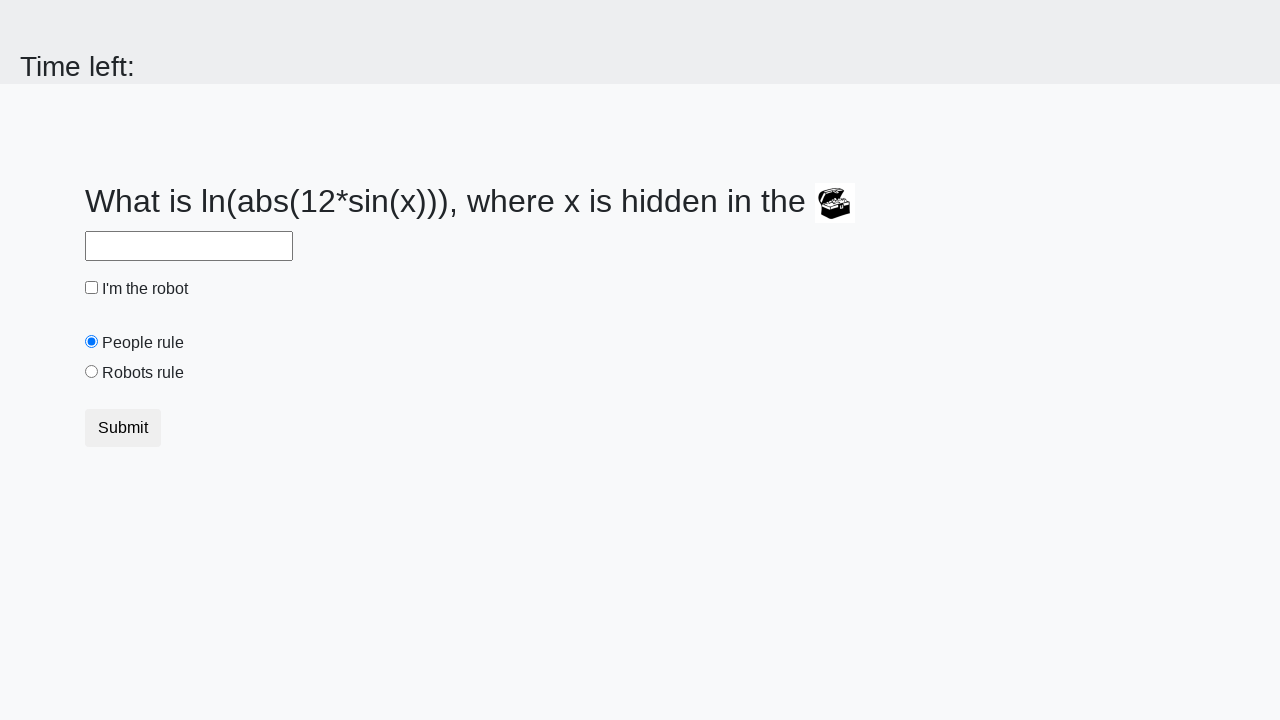

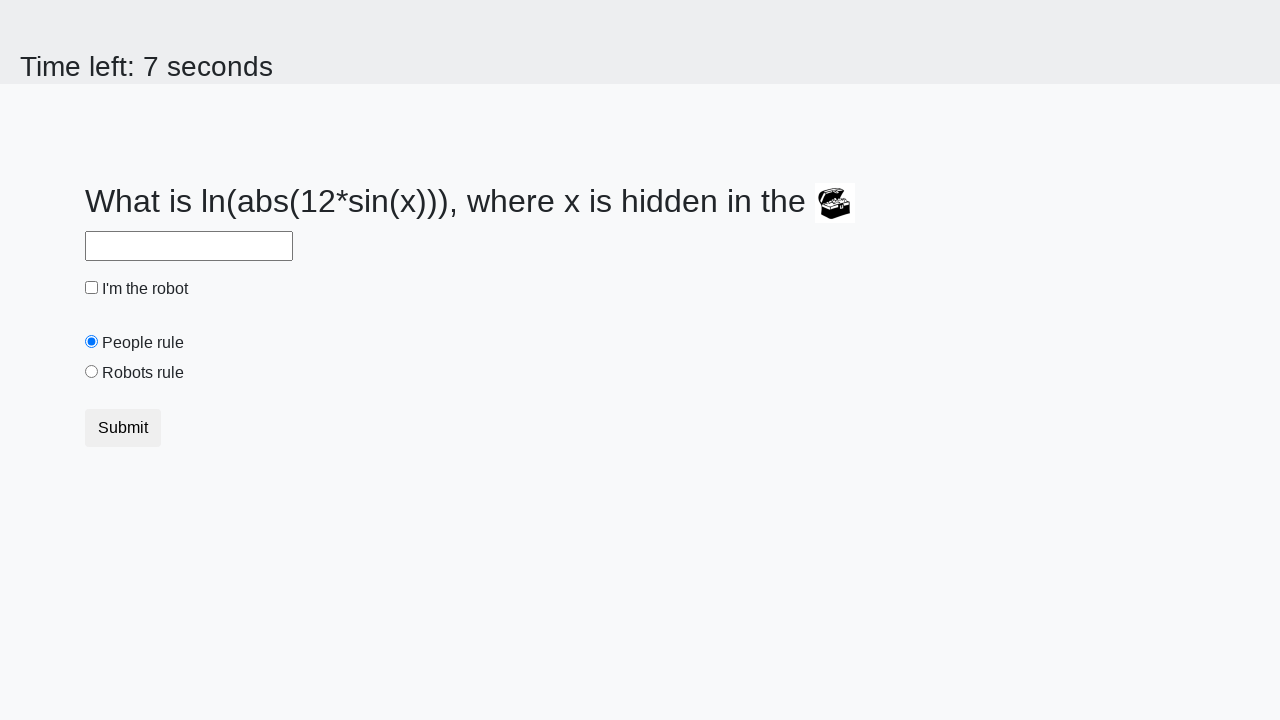